Tests pressing the SPACE key on an input element and verifies the page displays that the space key was pressed.

Starting URL: http://the-internet.herokuapp.com/key_presses

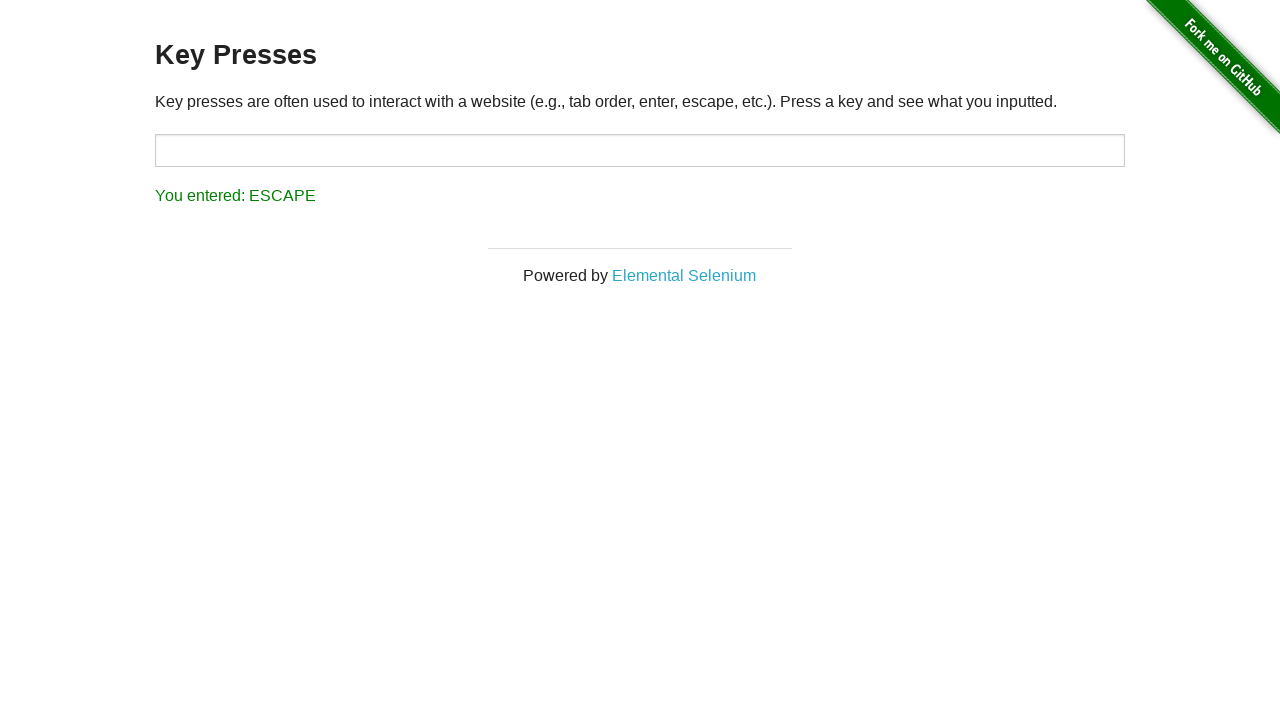

Pressed SPACE key on target input element on #target
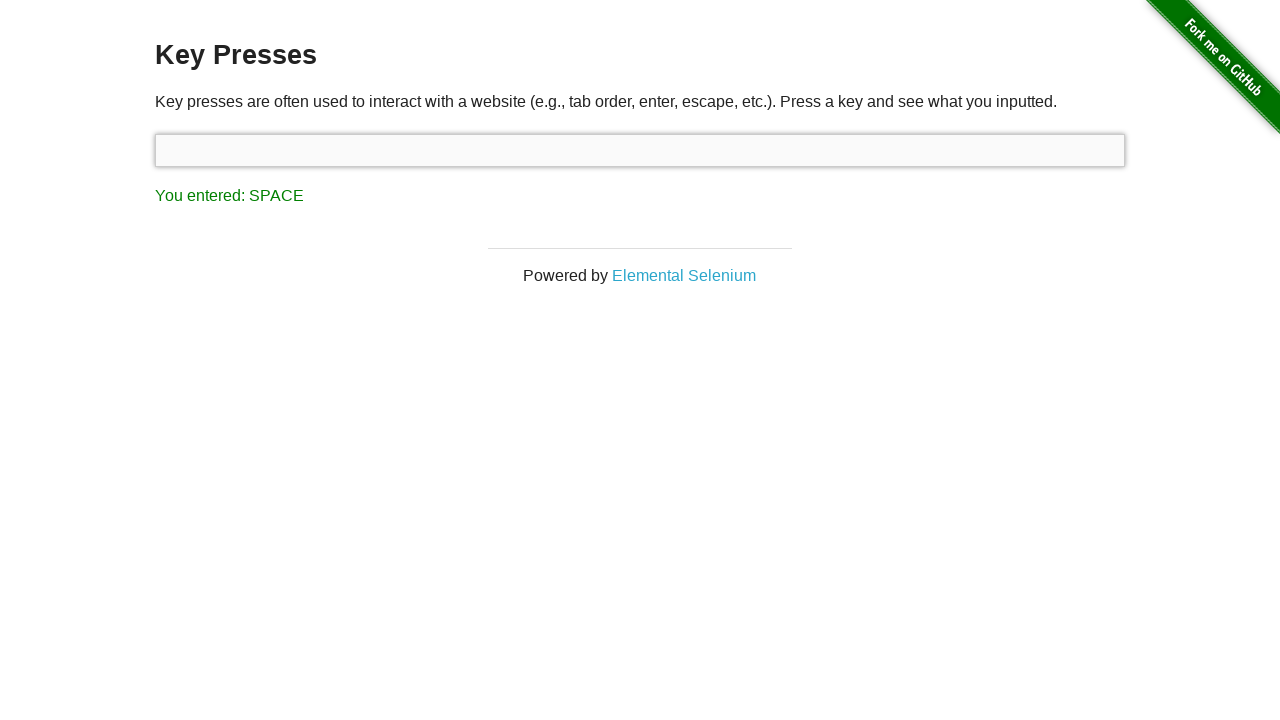

Result element loaded after pressing SPACE
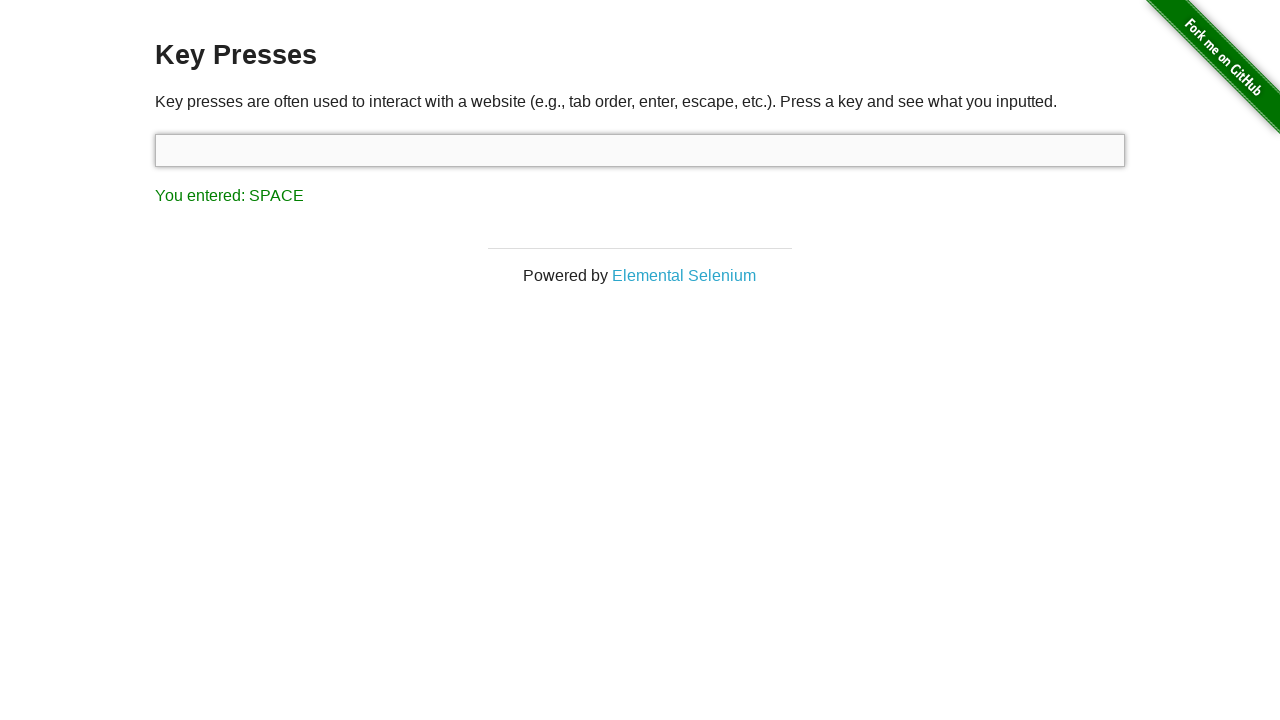

Retrieved result text: 'You entered: SPACE'
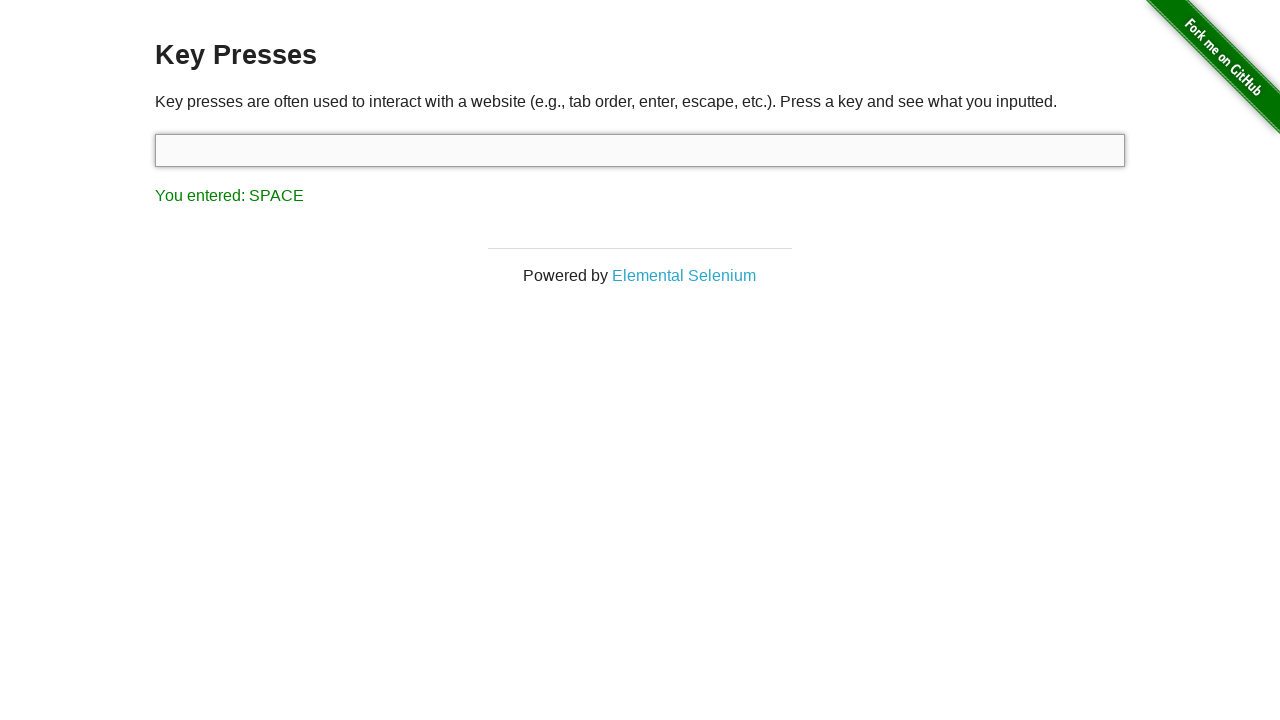

Assertion passed: result text correctly shows 'You entered: SPACE'
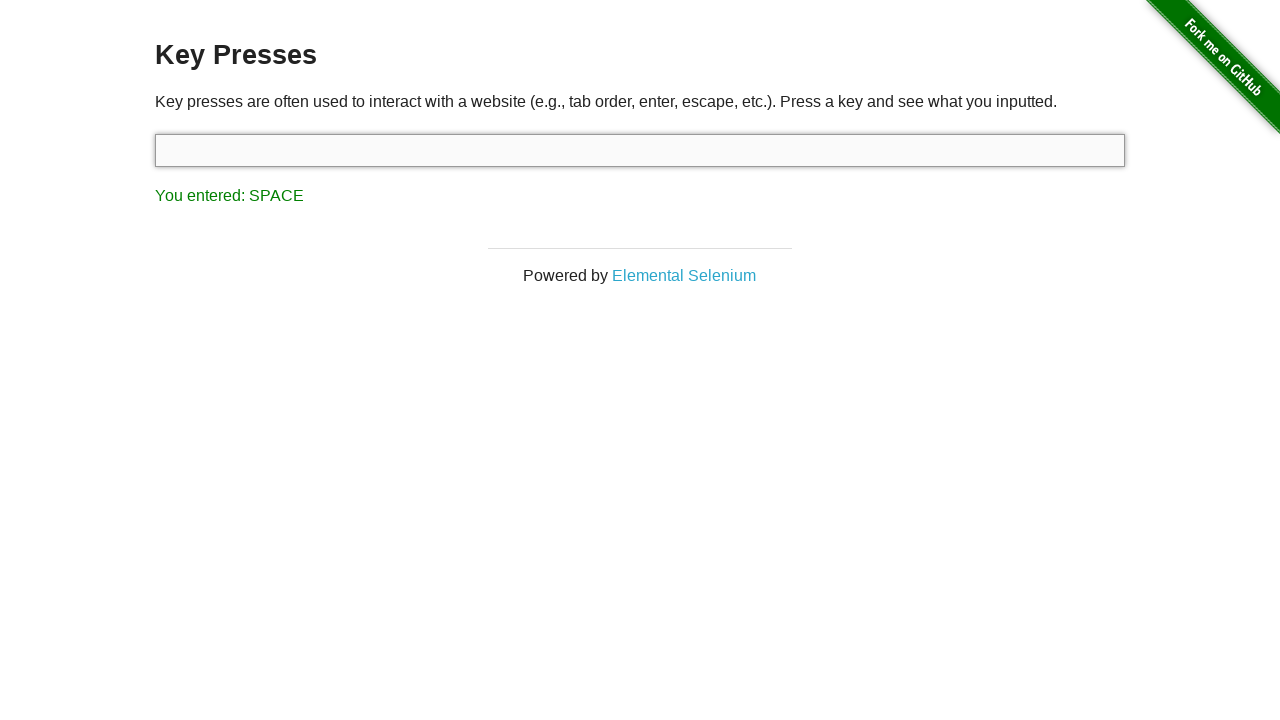

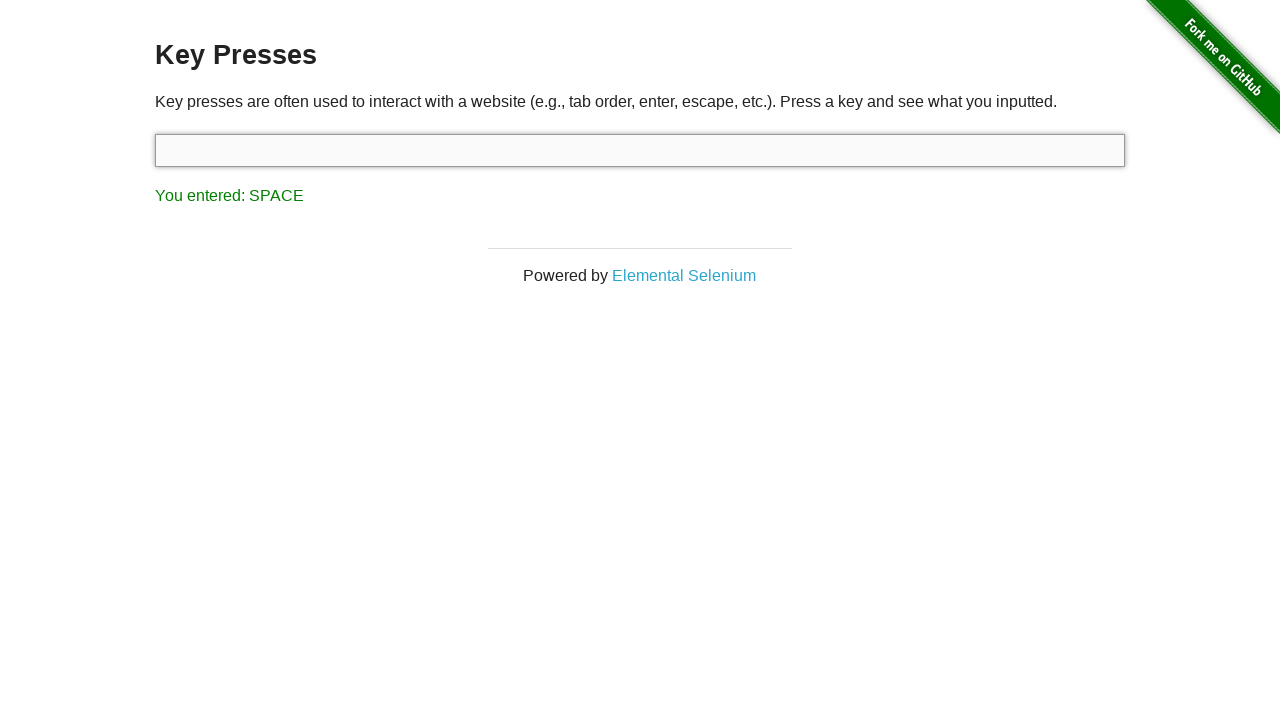